Tests iframe handling by loading an iframe, clicking a mentorship link inside it, and verifying a testimonial section appears with the correct text.

Starting URL: https://rahulshettyacademy.com/AutomationPractice/

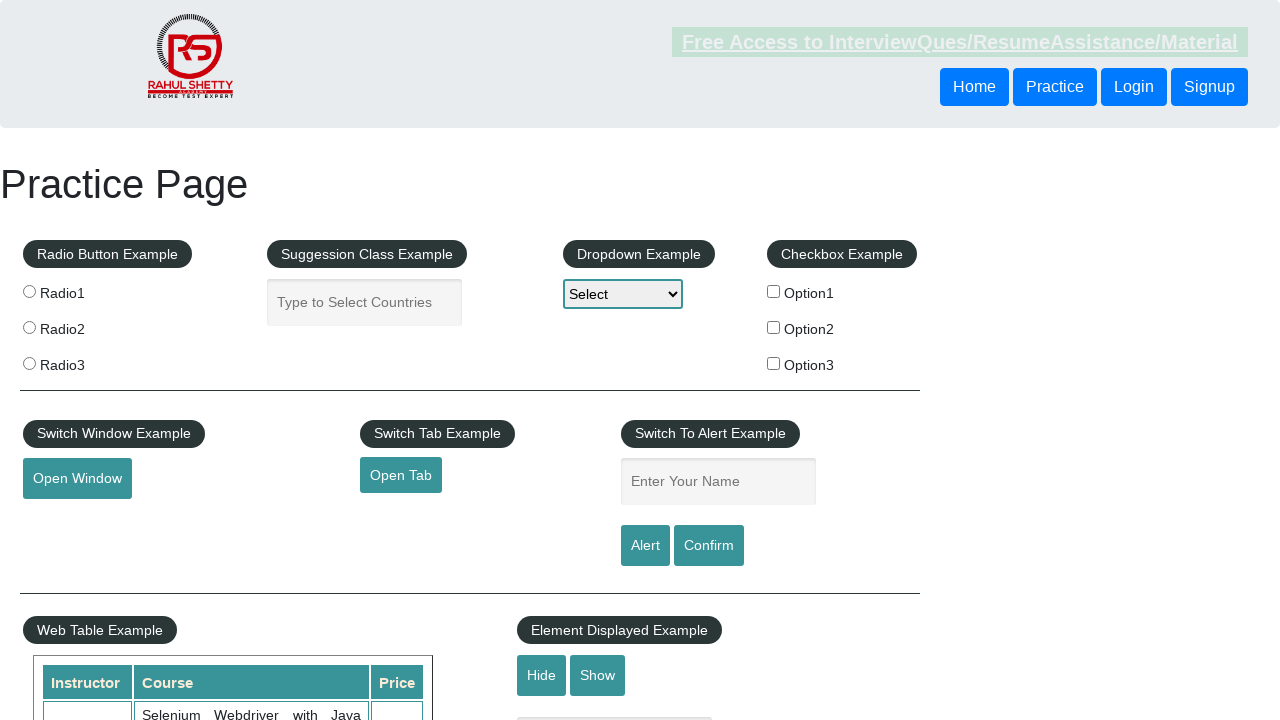

Located iframe with id 'courses-iframe'
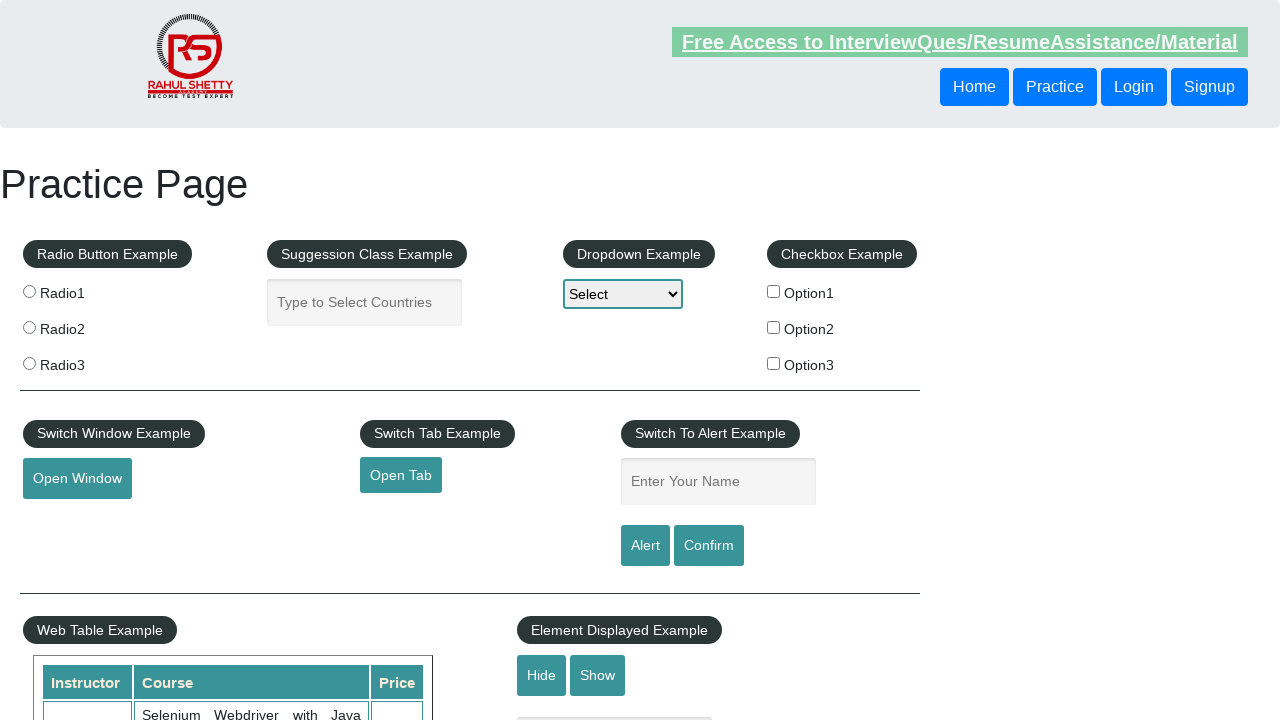

Clicked mentorship link inside iframe at (618, 360) on #courses-iframe >> internal:control=enter-frame >> a[href*='mentorship'] >> nth=
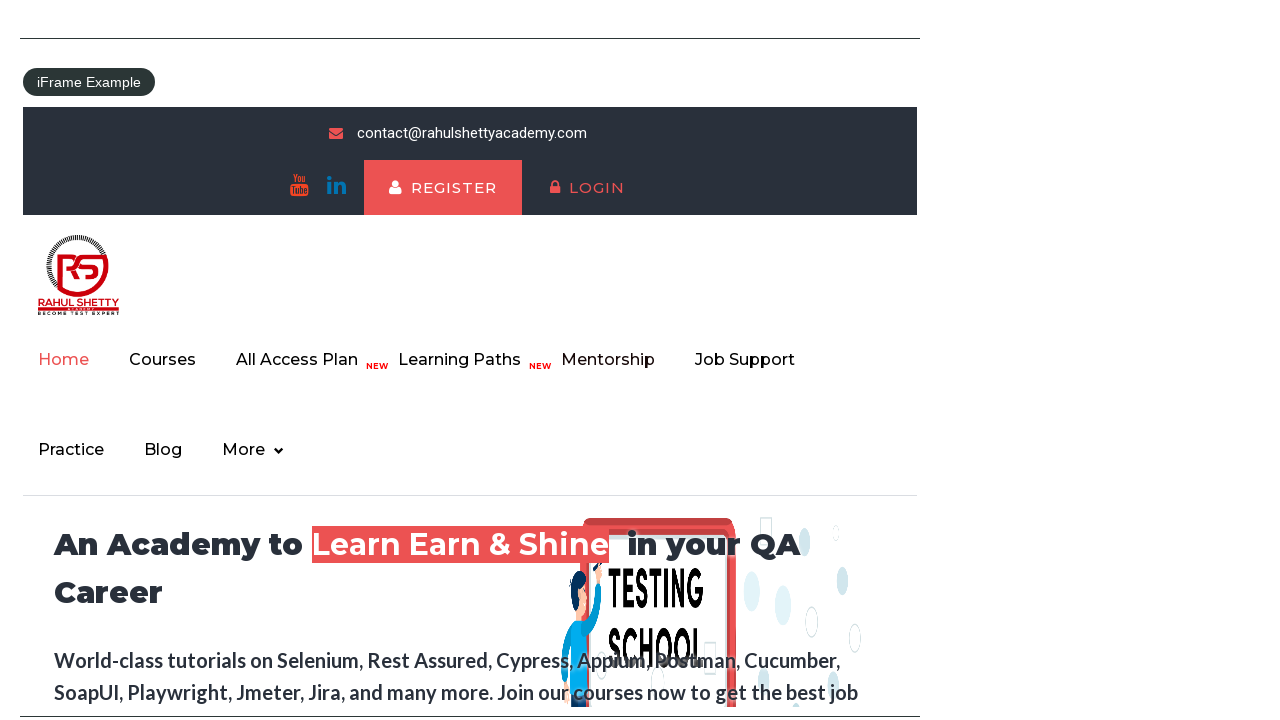

Waited 5 seconds for content to load
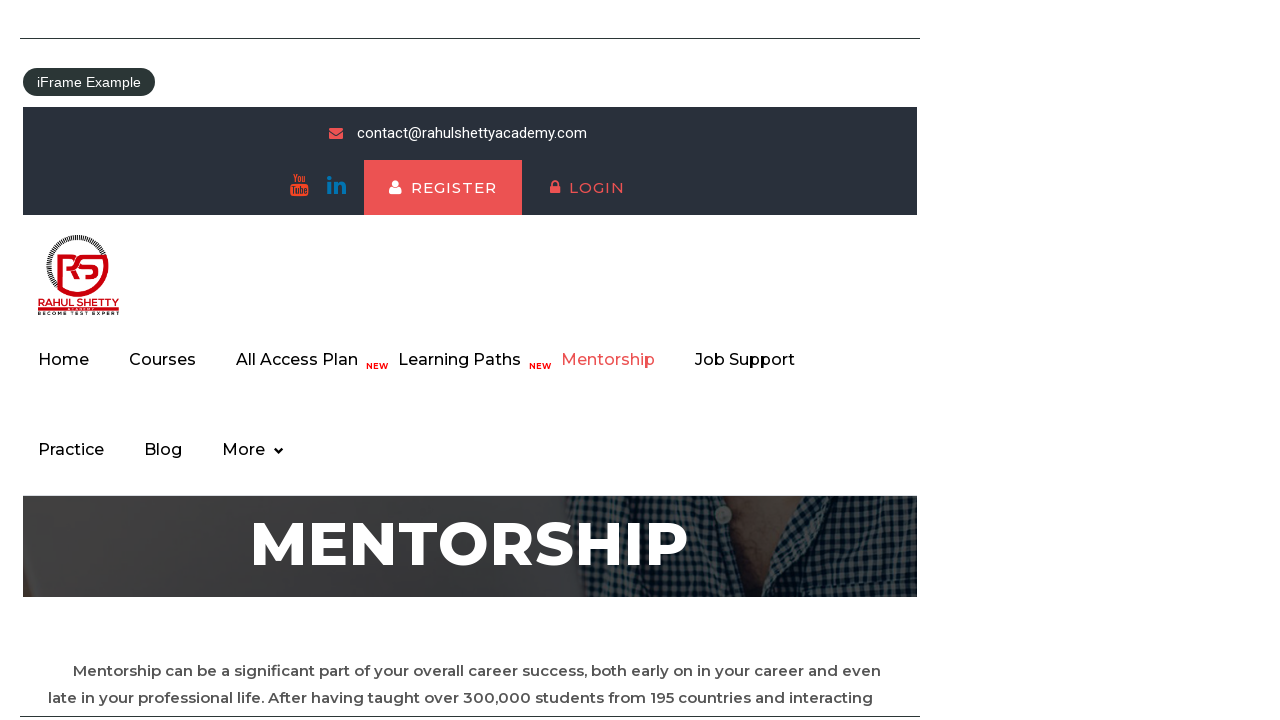

Testimonial section heading appeared
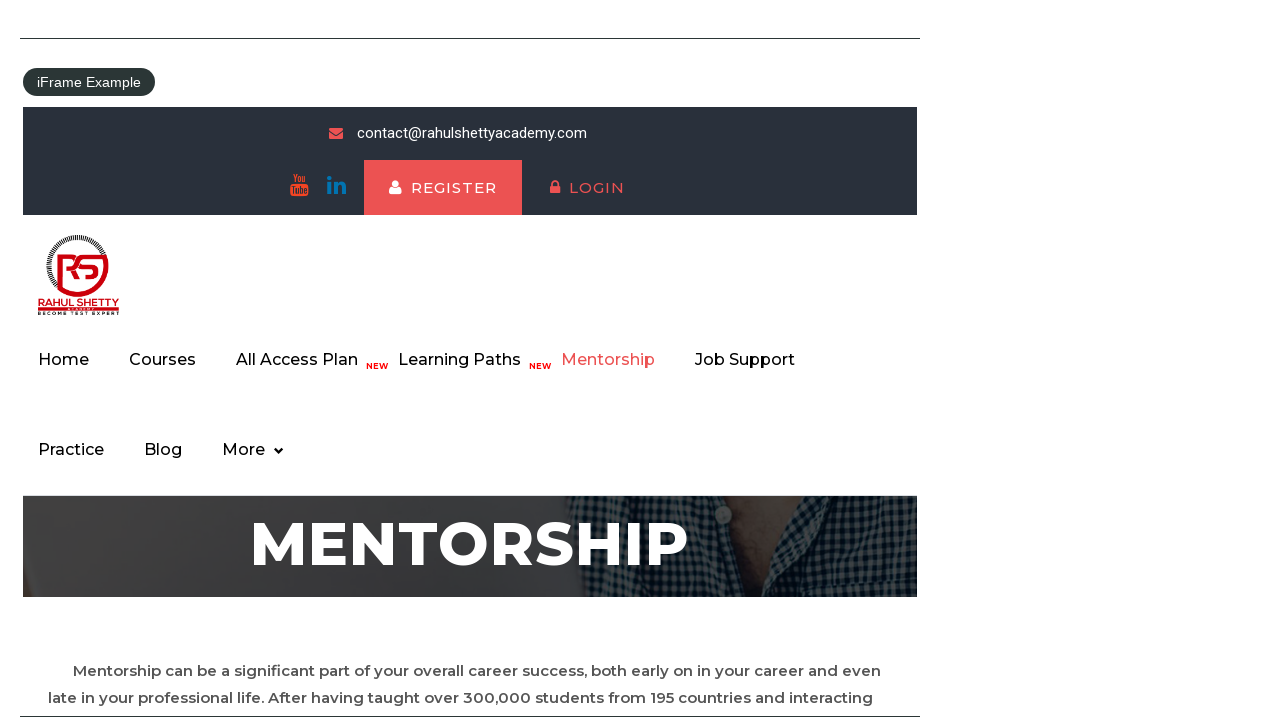

Verified 'Testimonial' text is present in heading
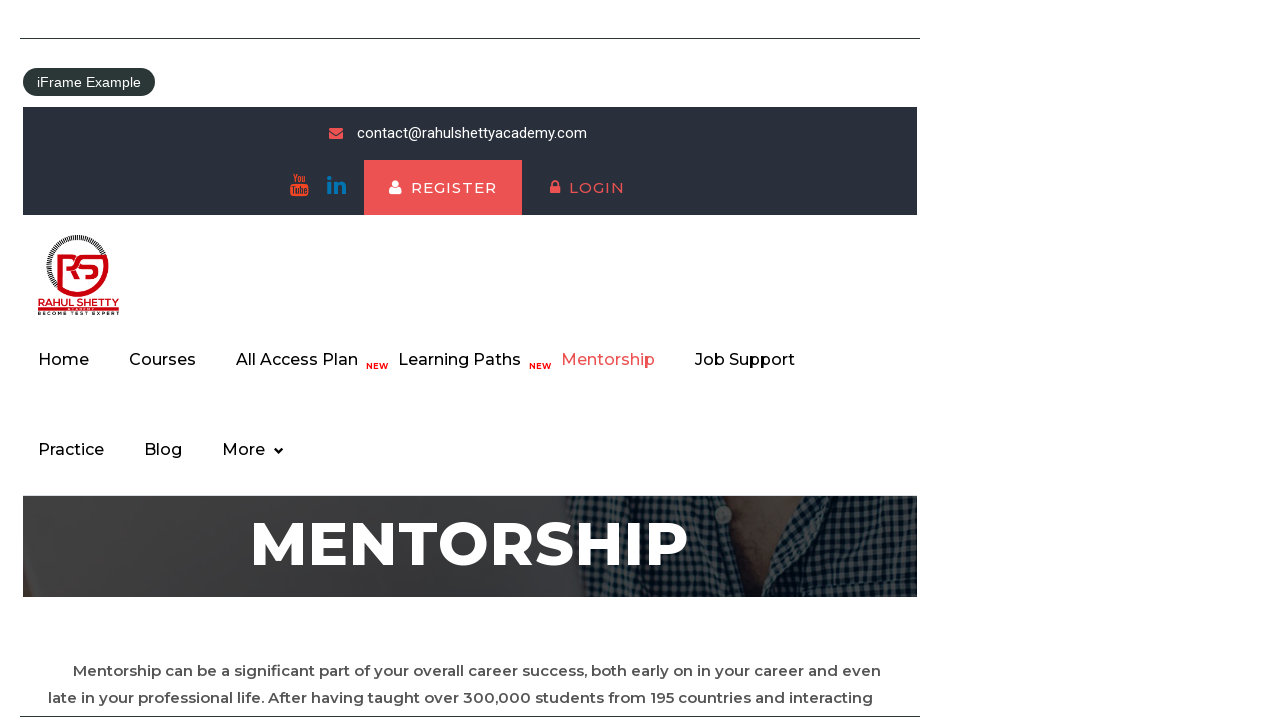

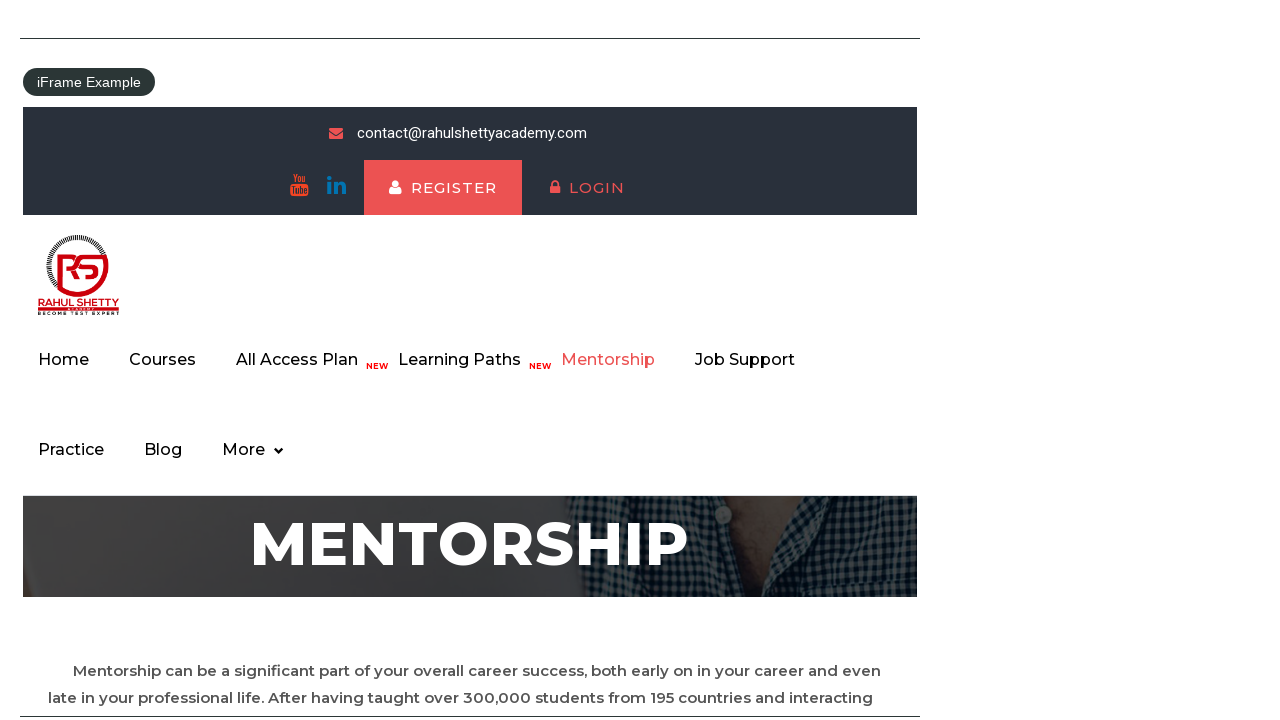